Tests JavaScript dialog handling including alerts, prompts, confirmations, and window management by interacting with various buttons and handling the resulting dialogs

Starting URL: https://dgotlieb.github.io/Navigation/Navigation.html

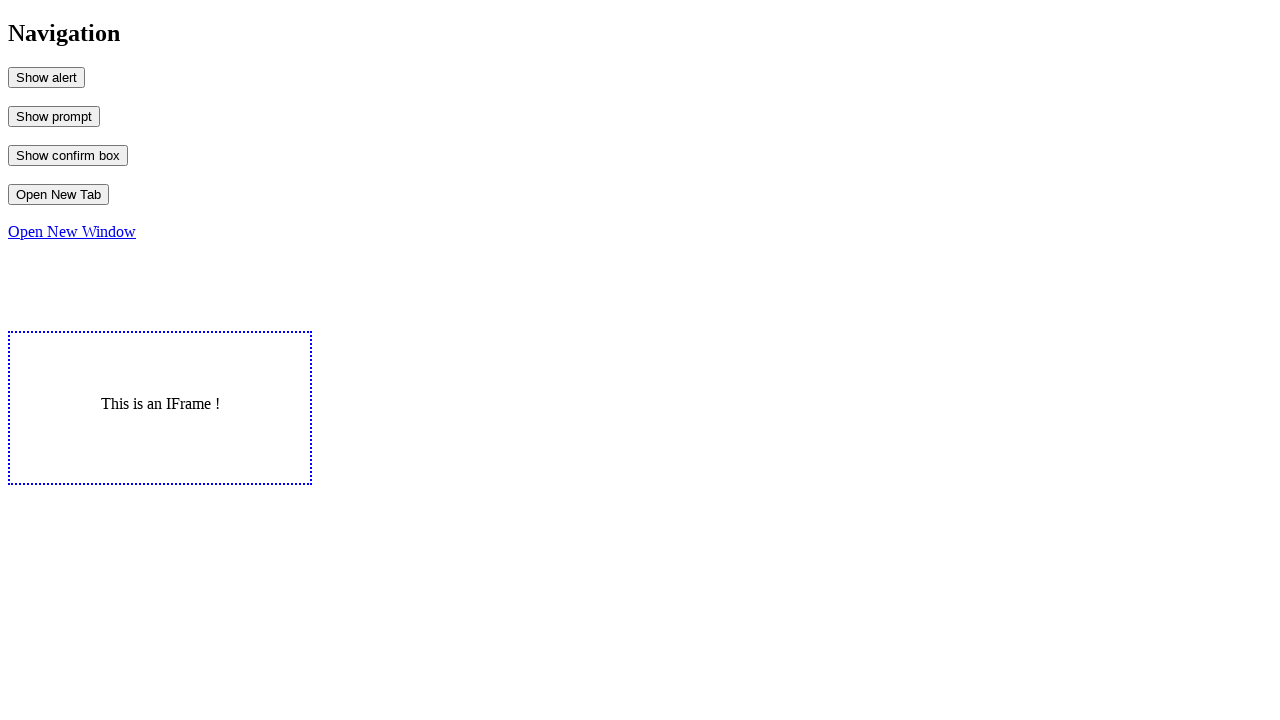

Clicked MyAlert button to trigger alert dialog at (46, 77) on input#MyAlert
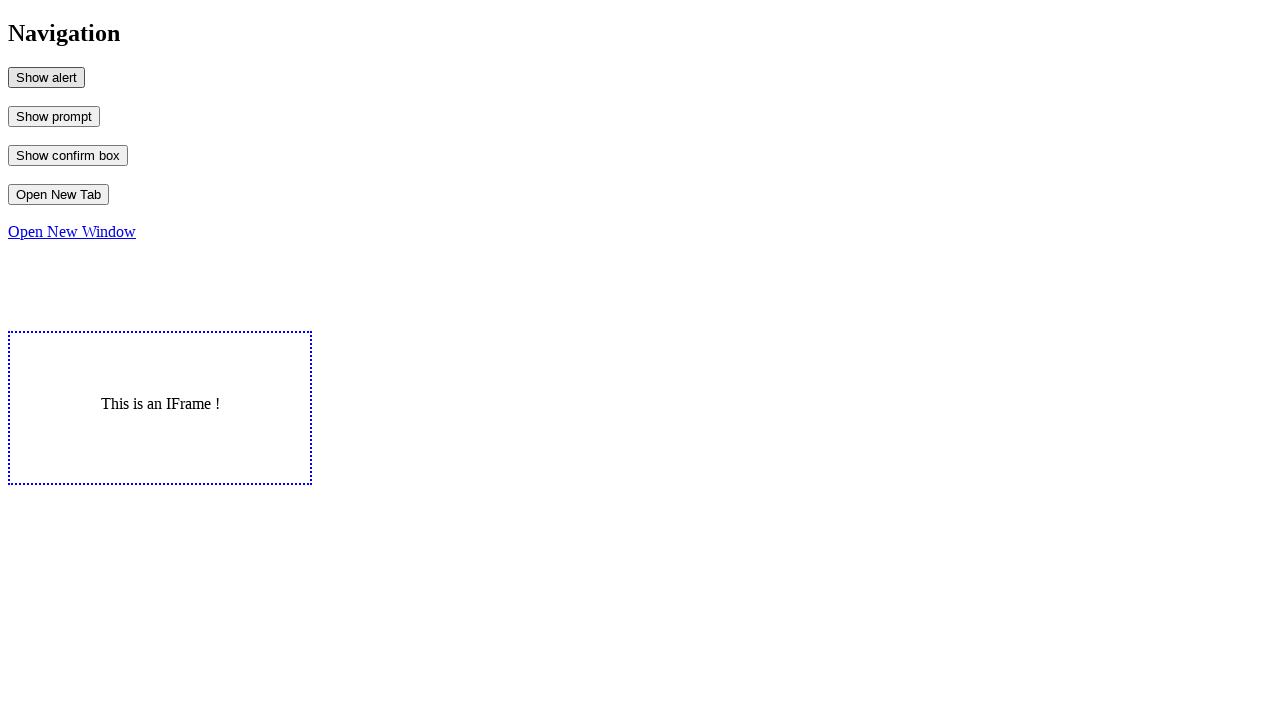

Accepted alert dialog
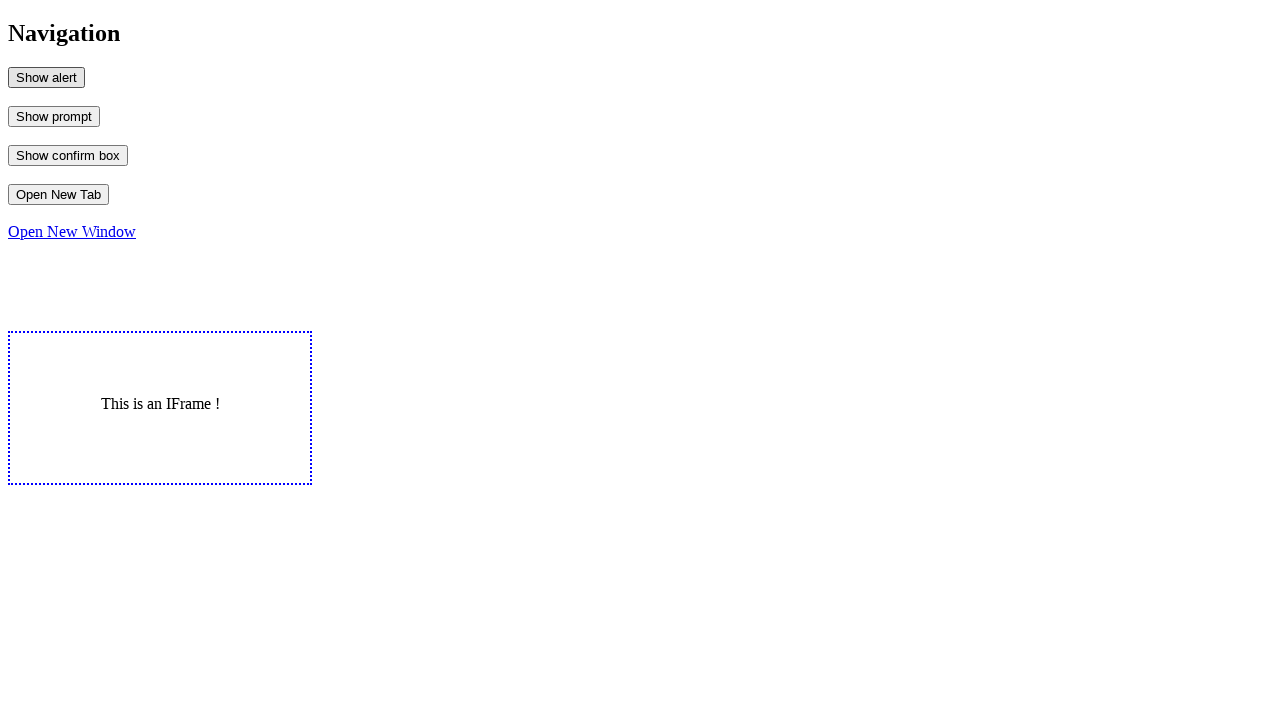

Clicked MyPrompt button to trigger prompt dialog at (54, 116) on input#MyPrompt
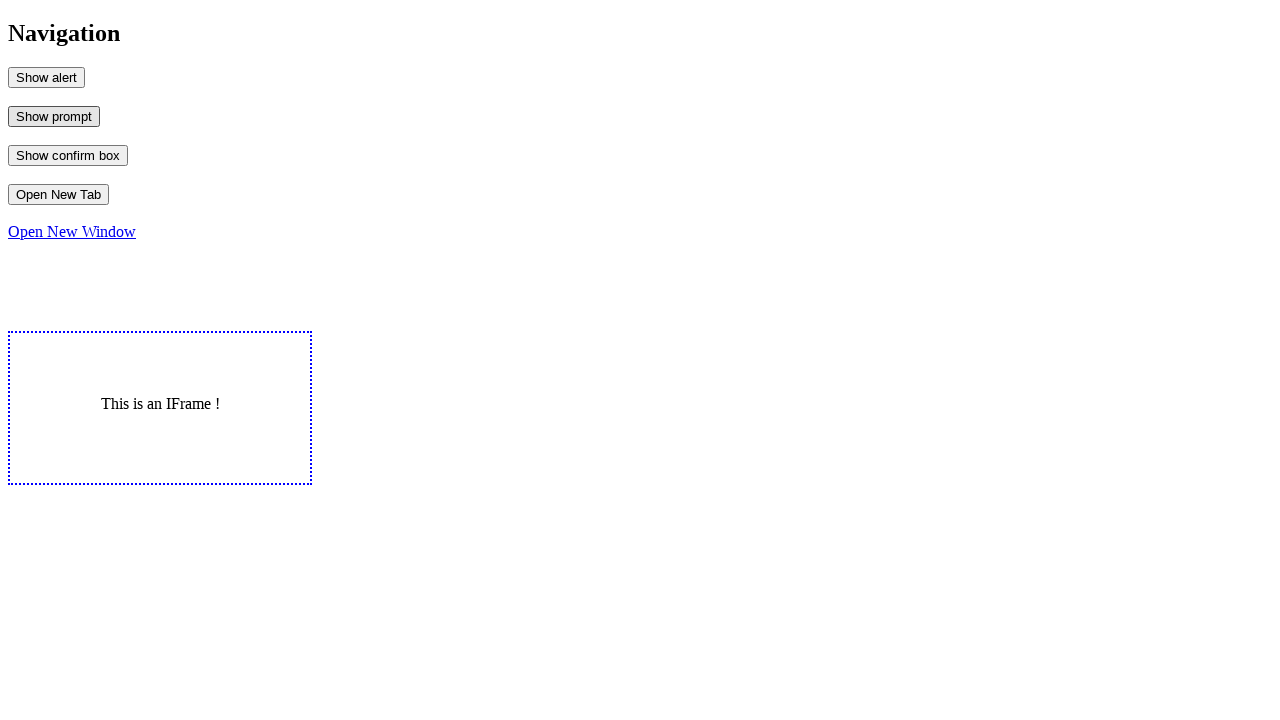

Accepted prompt dialog with value 'Sagiv'
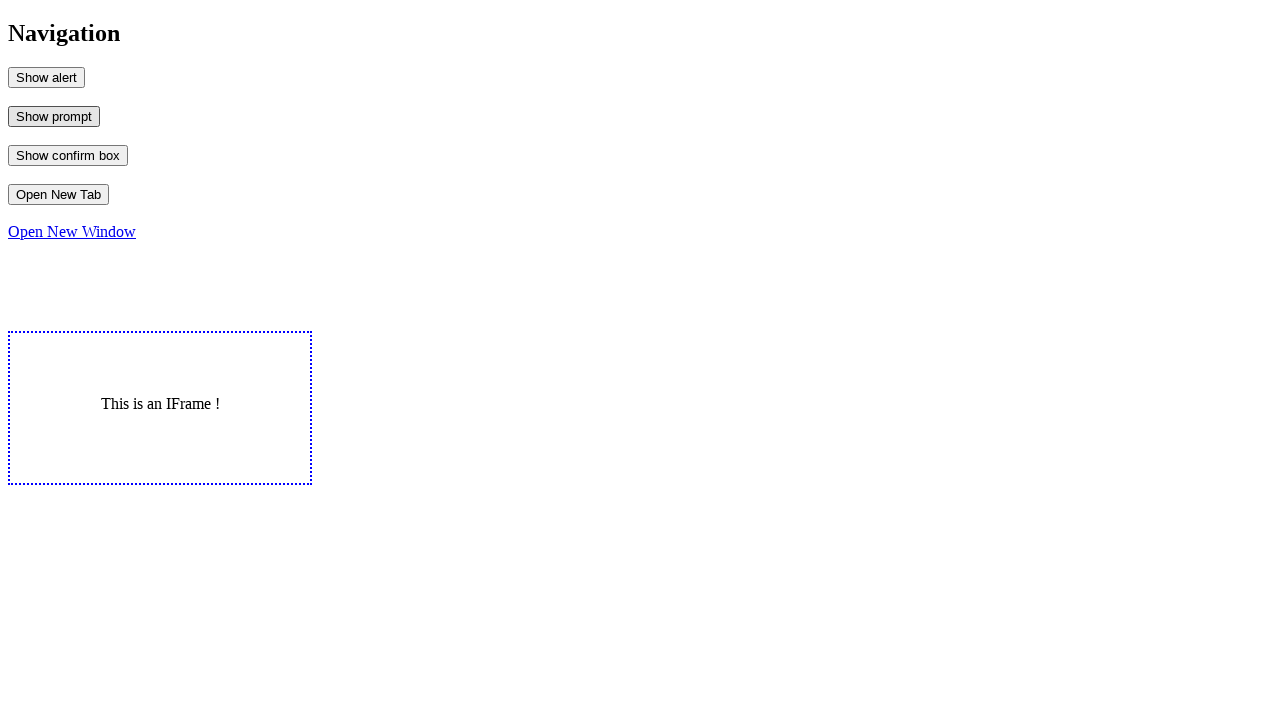

Retrieved output text from span#output after prompt
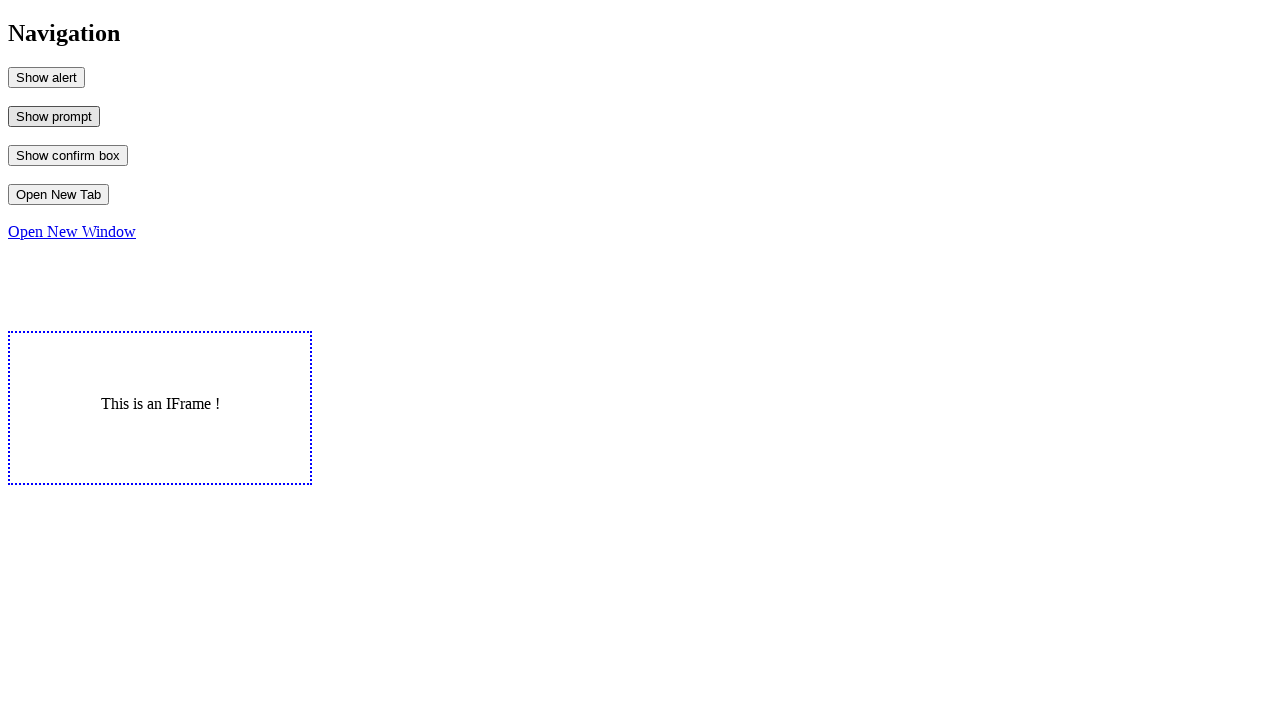

Clicked MyConfirm button to trigger confirmation dialog at (68, 155) on input#MyConfirm
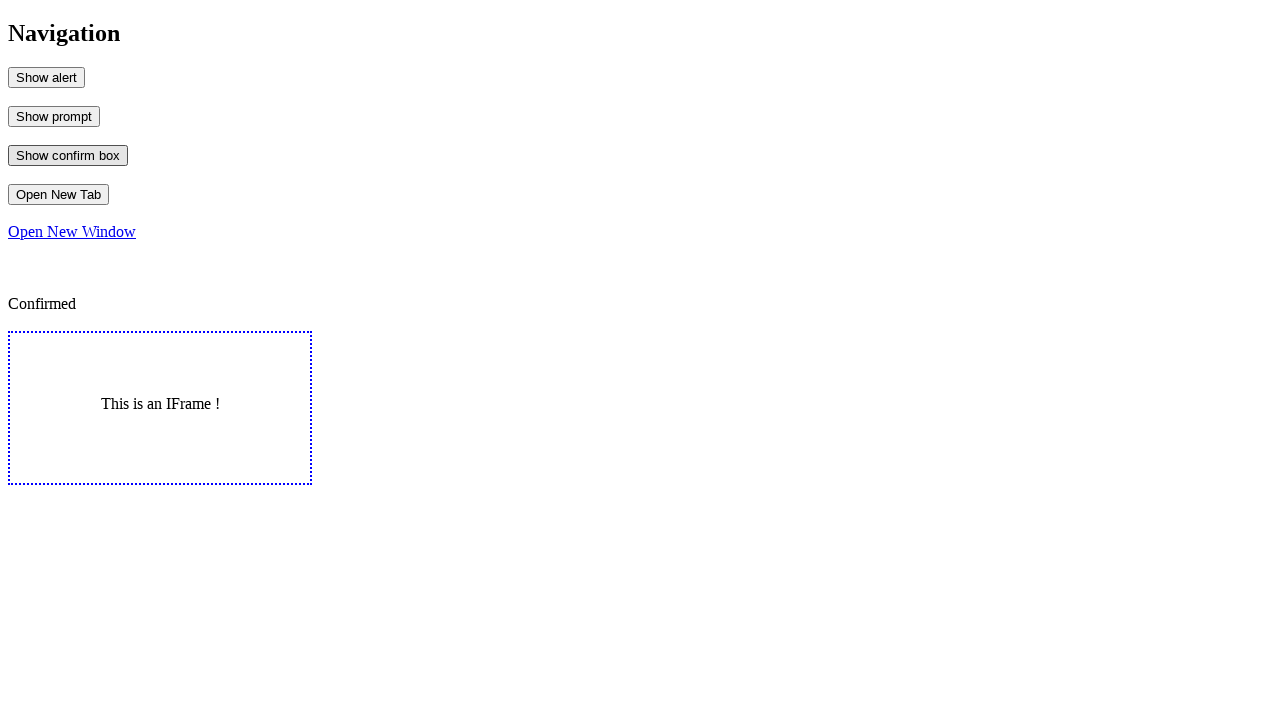

Accepted confirmation dialog
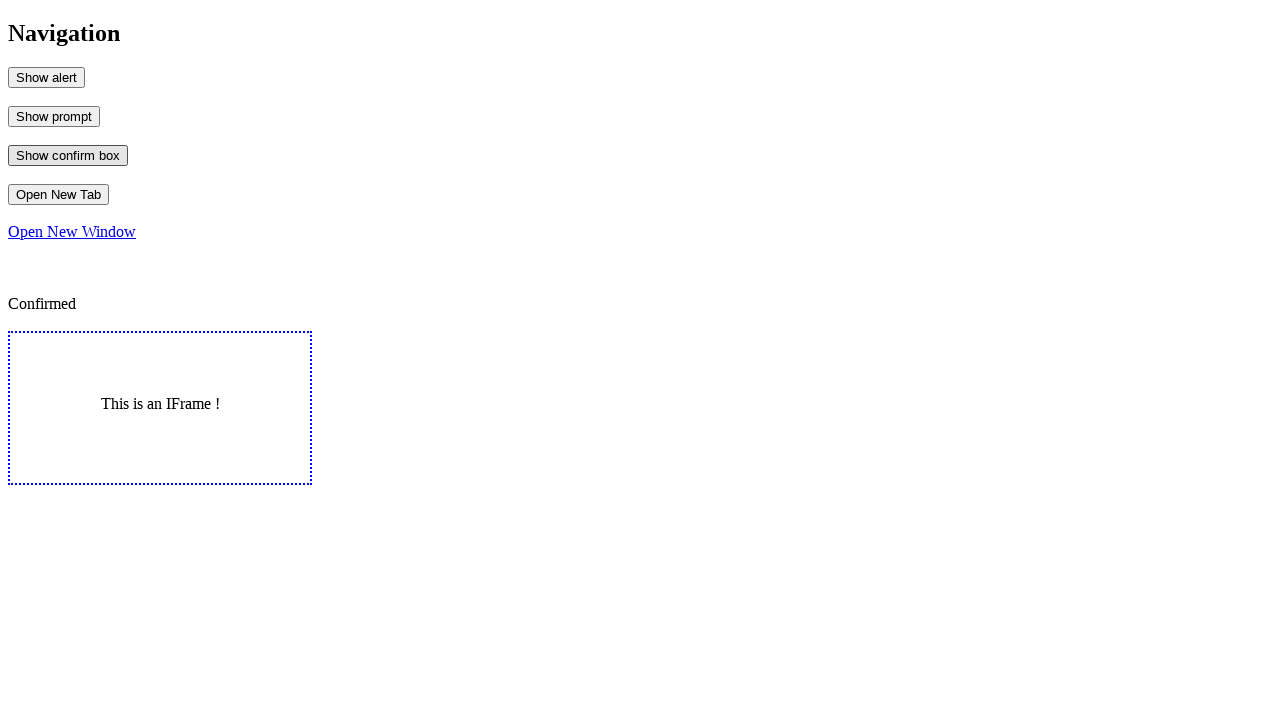

Retrieved output text from span#output after confirmation
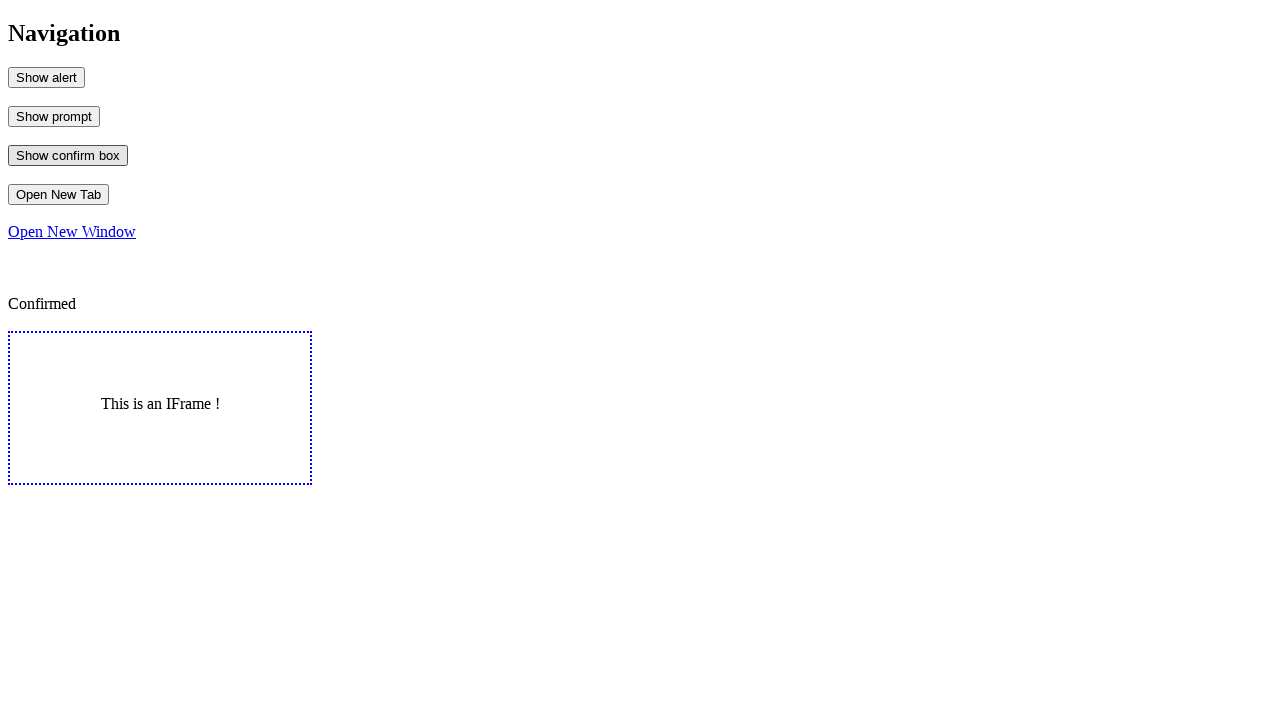

Clicked openNewTab button and new tab opened at (58, 194) on input#openNewTab
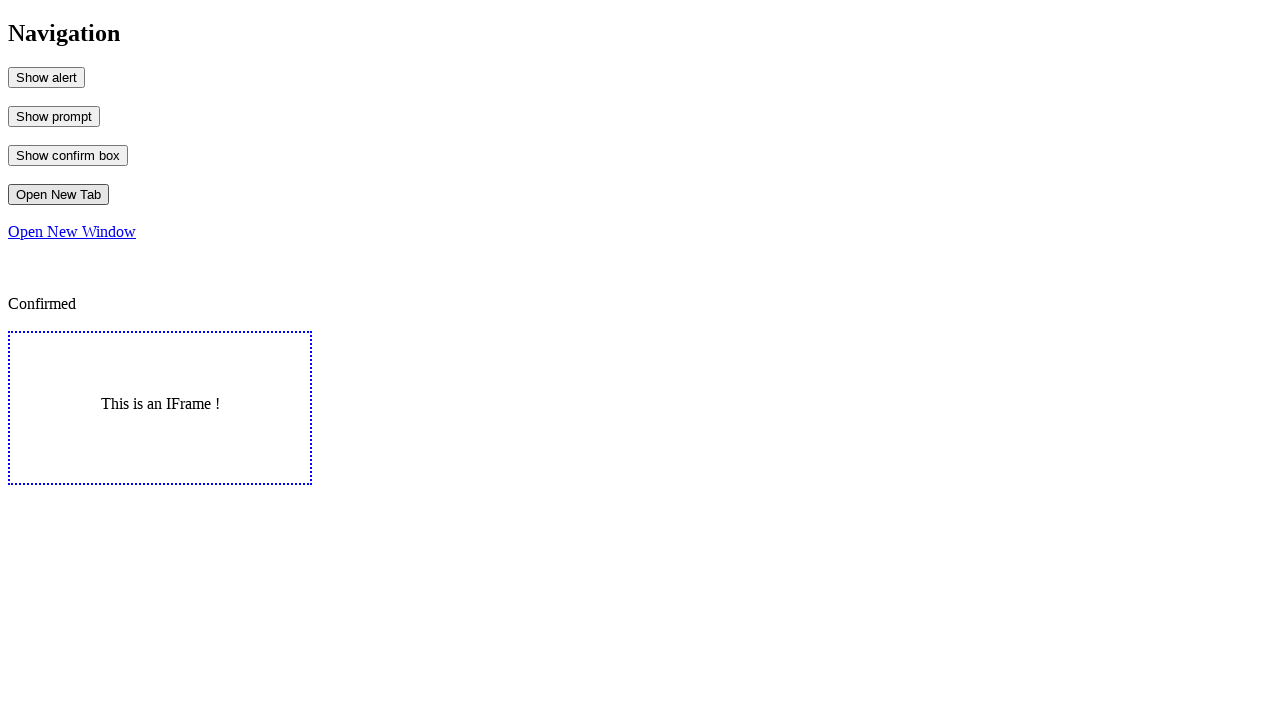

Captured new page/tab reference
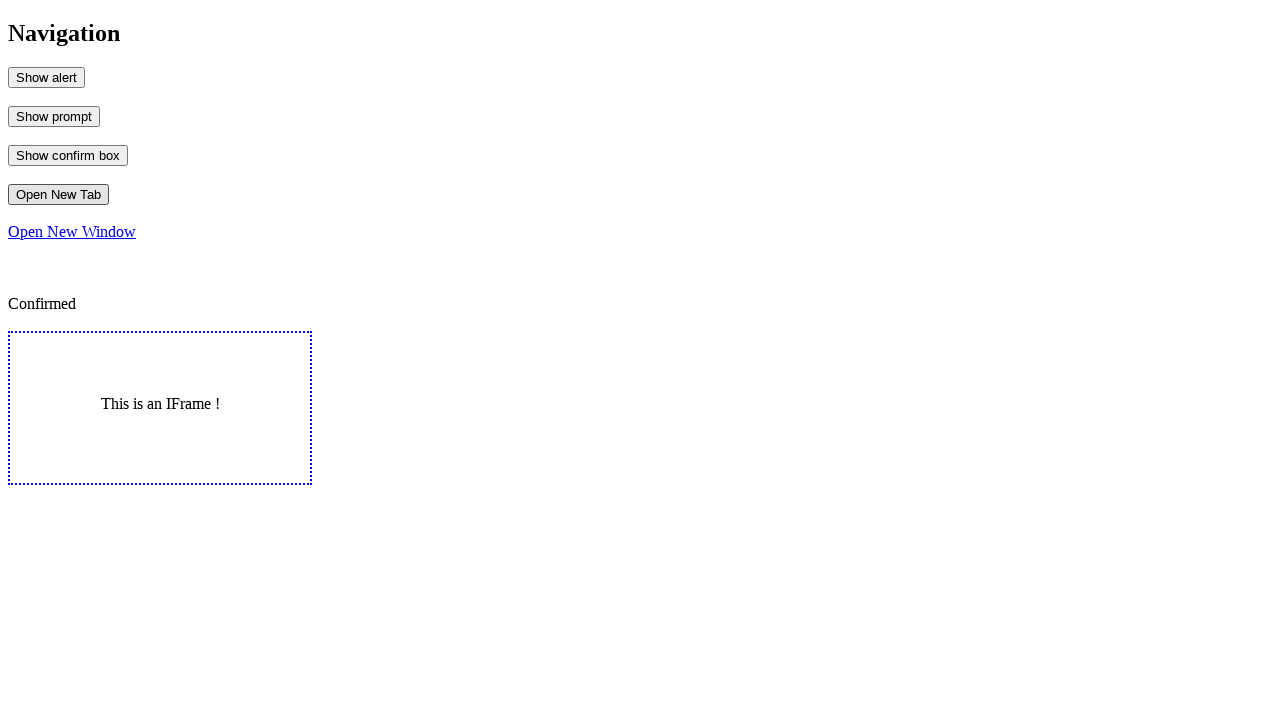

Closed new tab
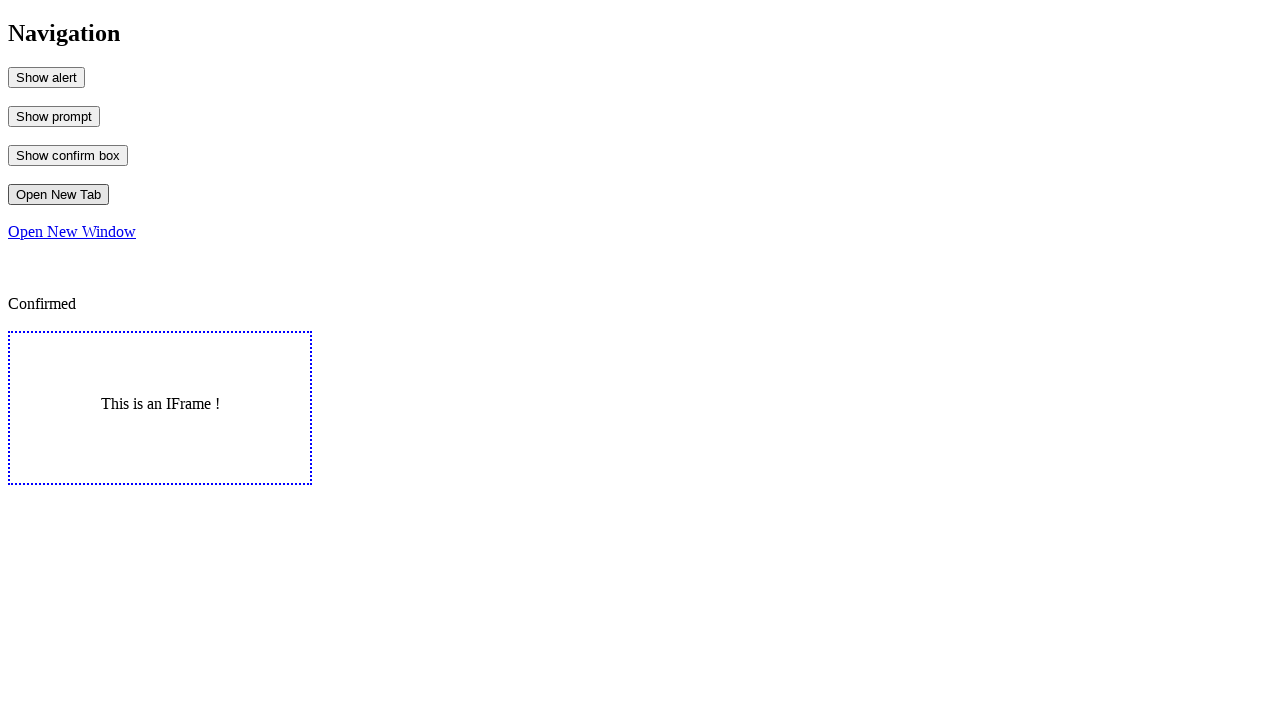

Clicked 'New Window' link and new window opened at (72, 231) on a:has-text('New Window')
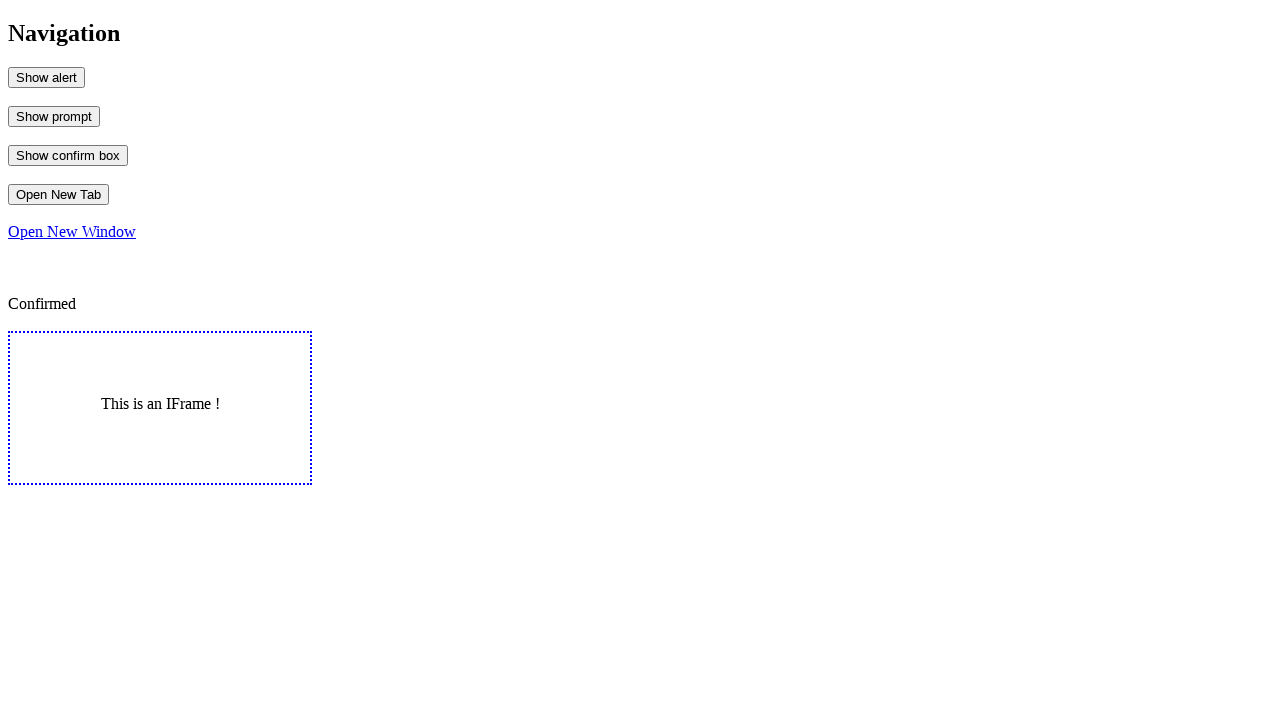

Captured new window reference
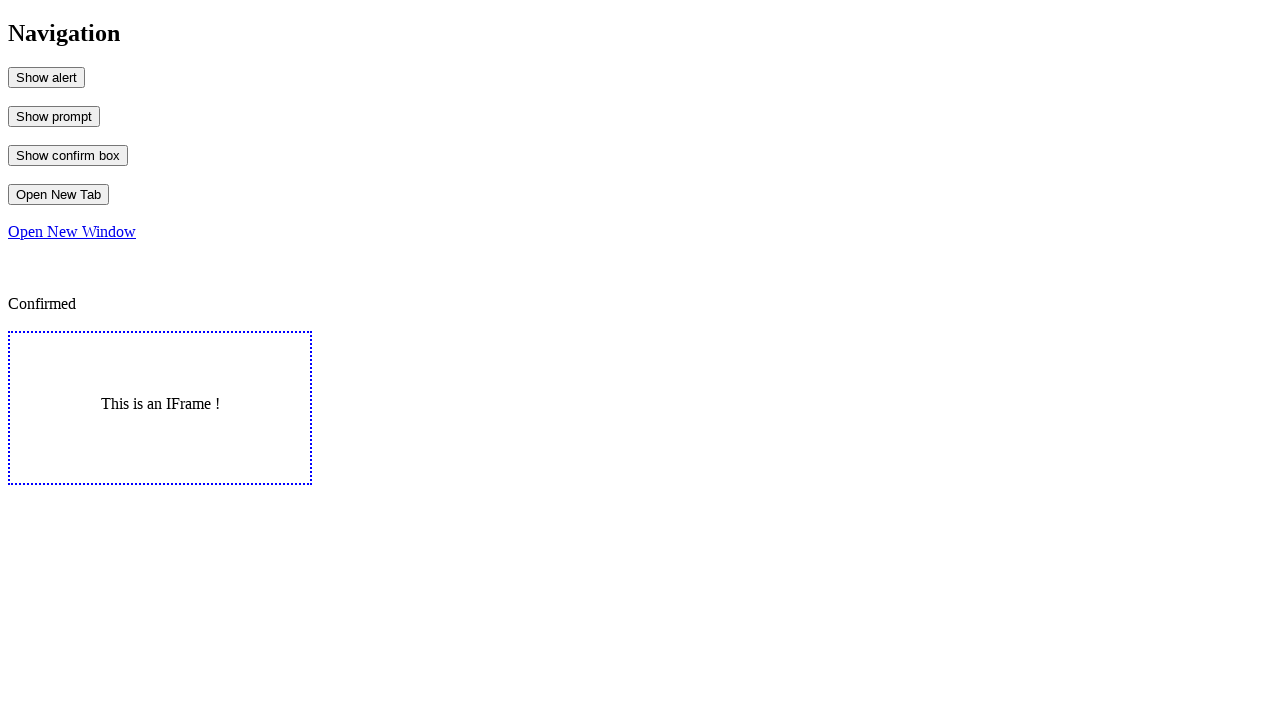

Closed new window
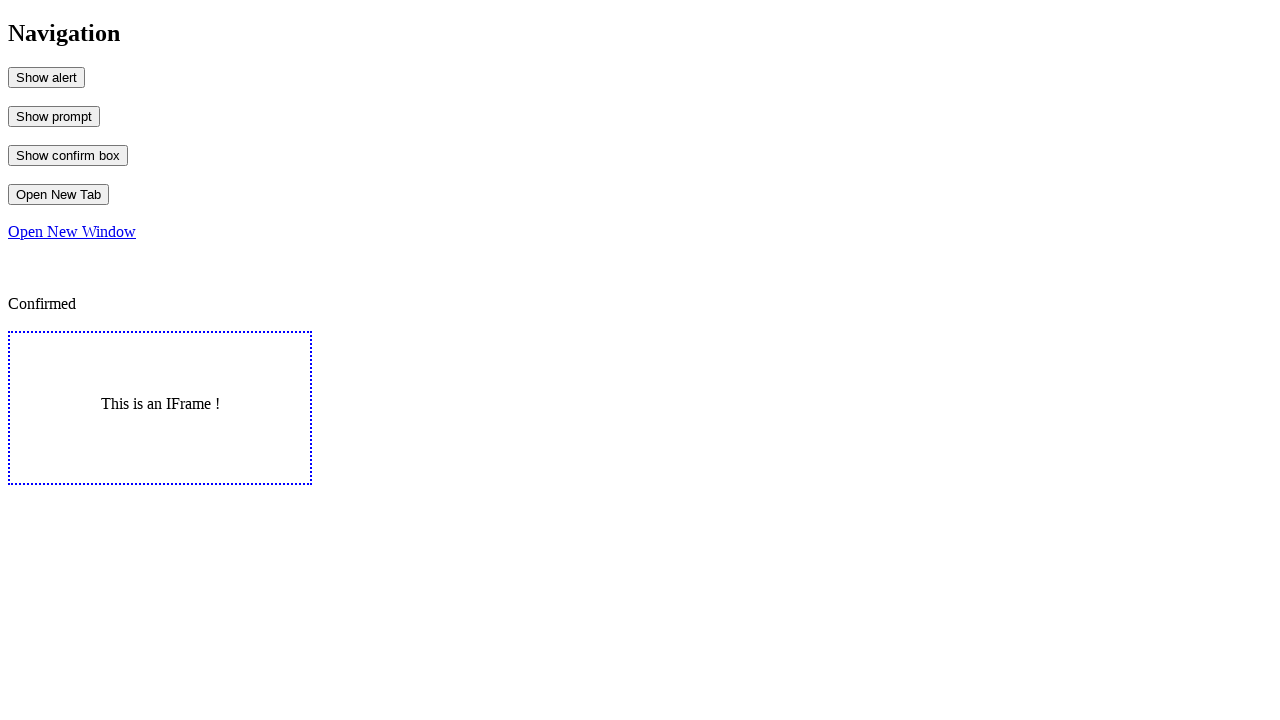

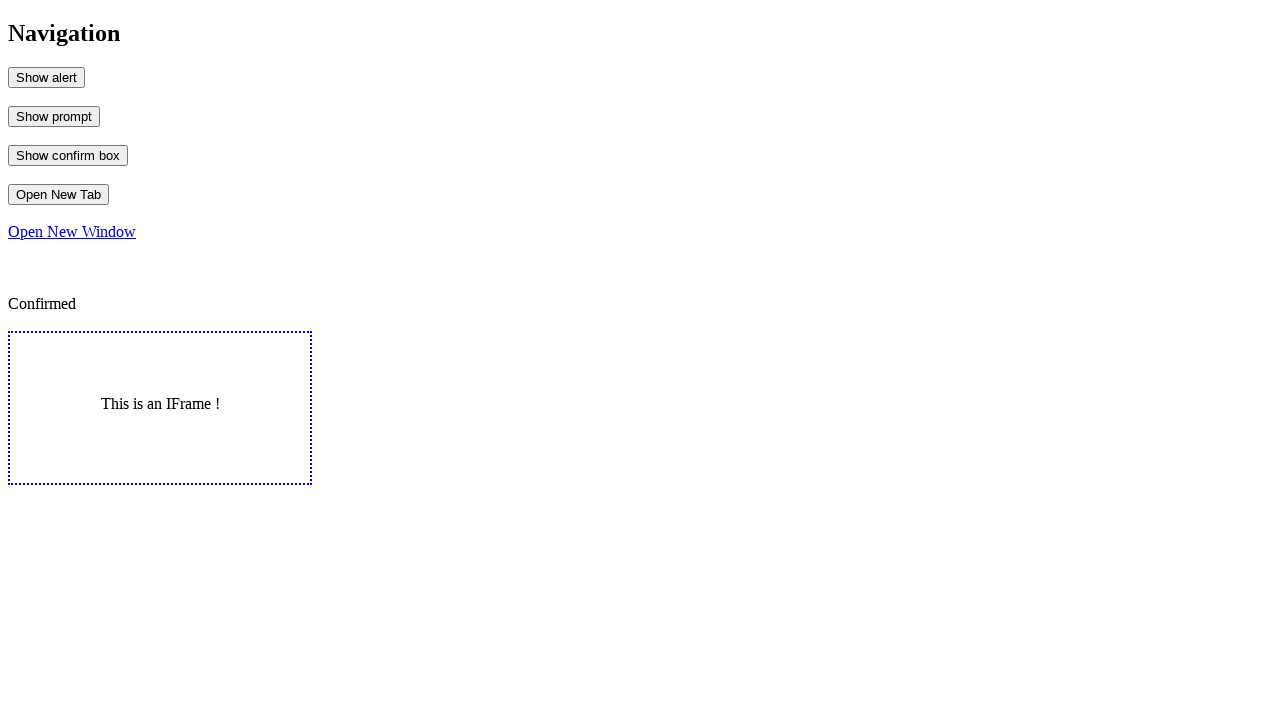